Tests simple JavaScript alert by clicking a button that triggers an alert and accepting it.

Starting URL: https://demoqa.com/alerts

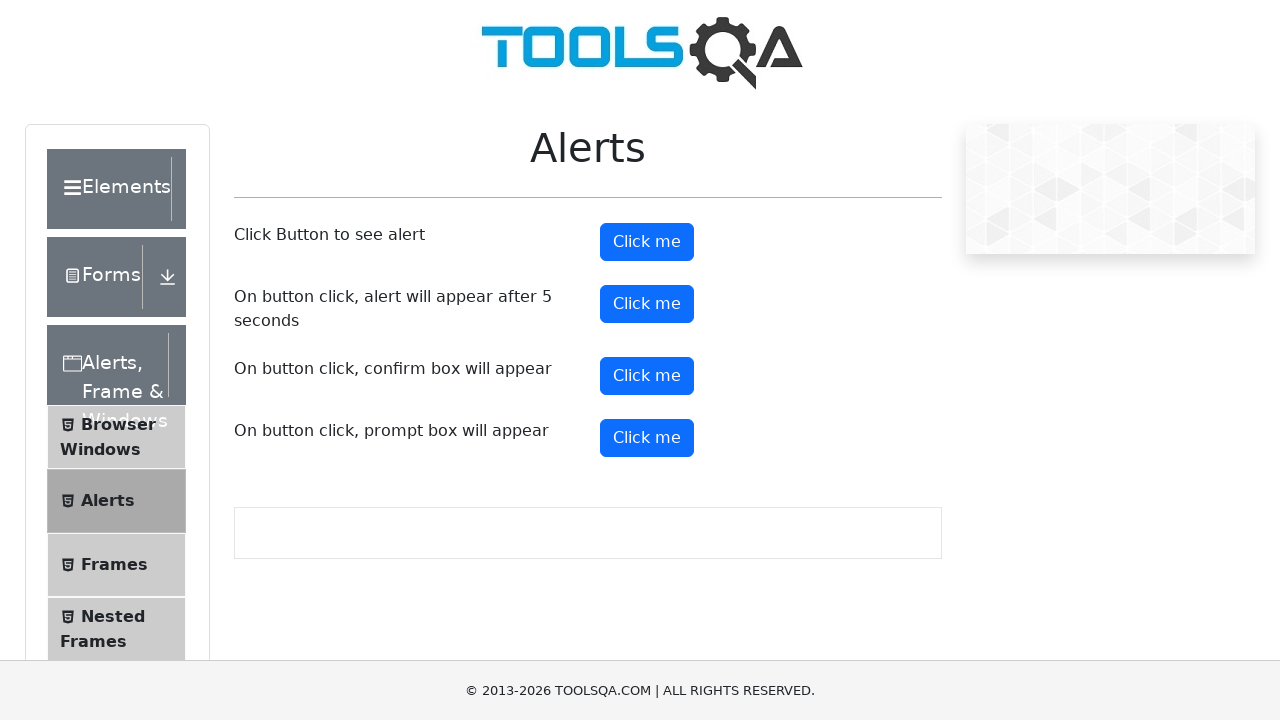

Set up dialog handler to accept alerts
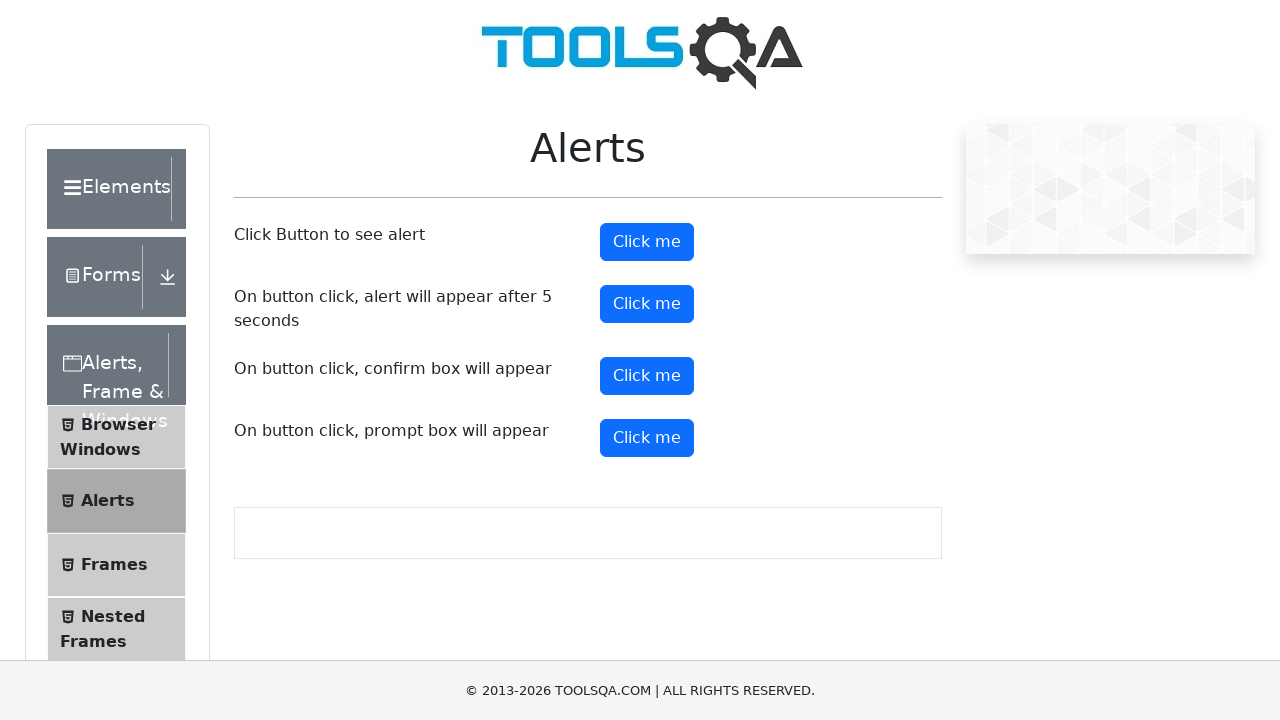

Clicked button to trigger simple alert at (647, 242) on button.btn.btn-primary
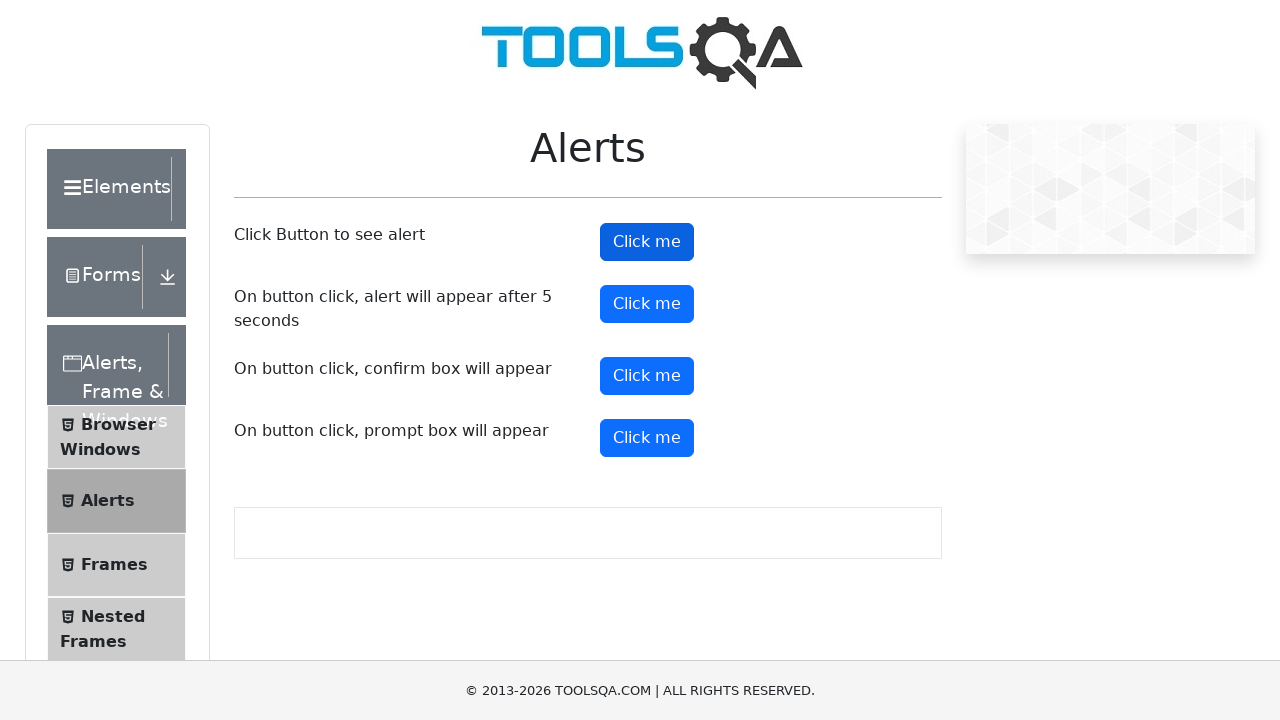

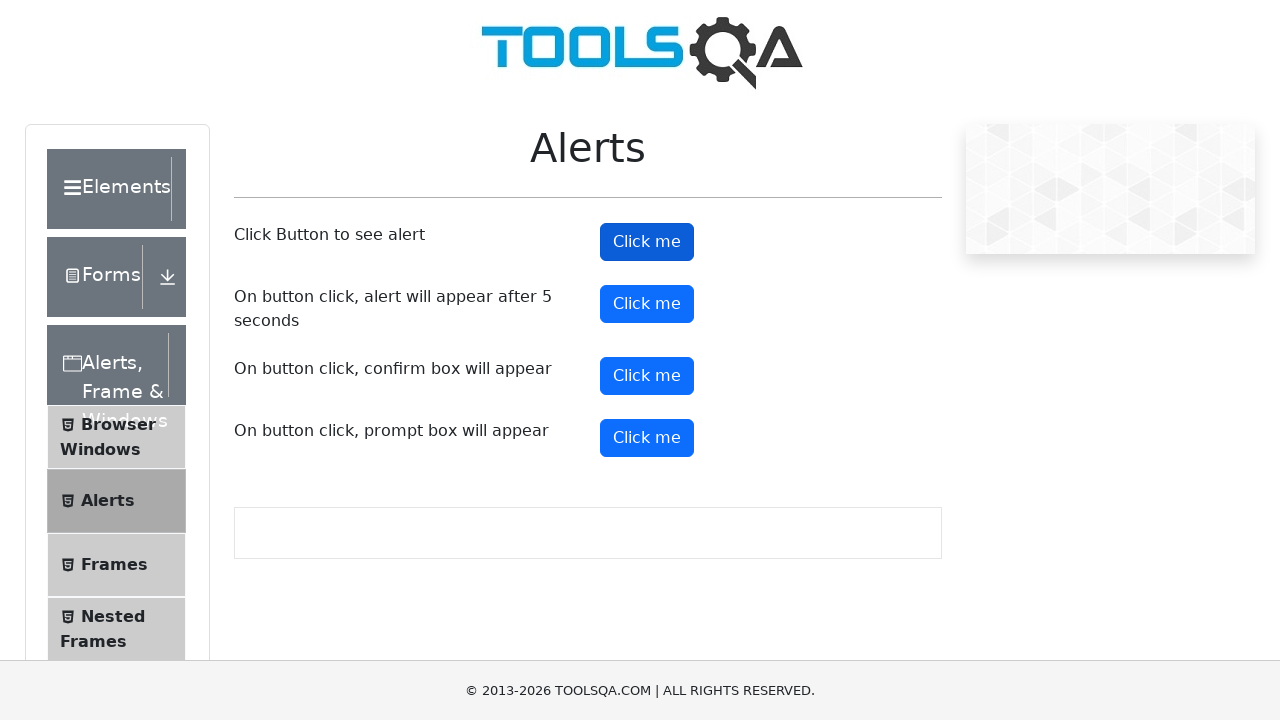